Tests checking checkbox 1 on the checkboxes page

Starting URL: https://the-internet.herokuapp.com/checkboxes

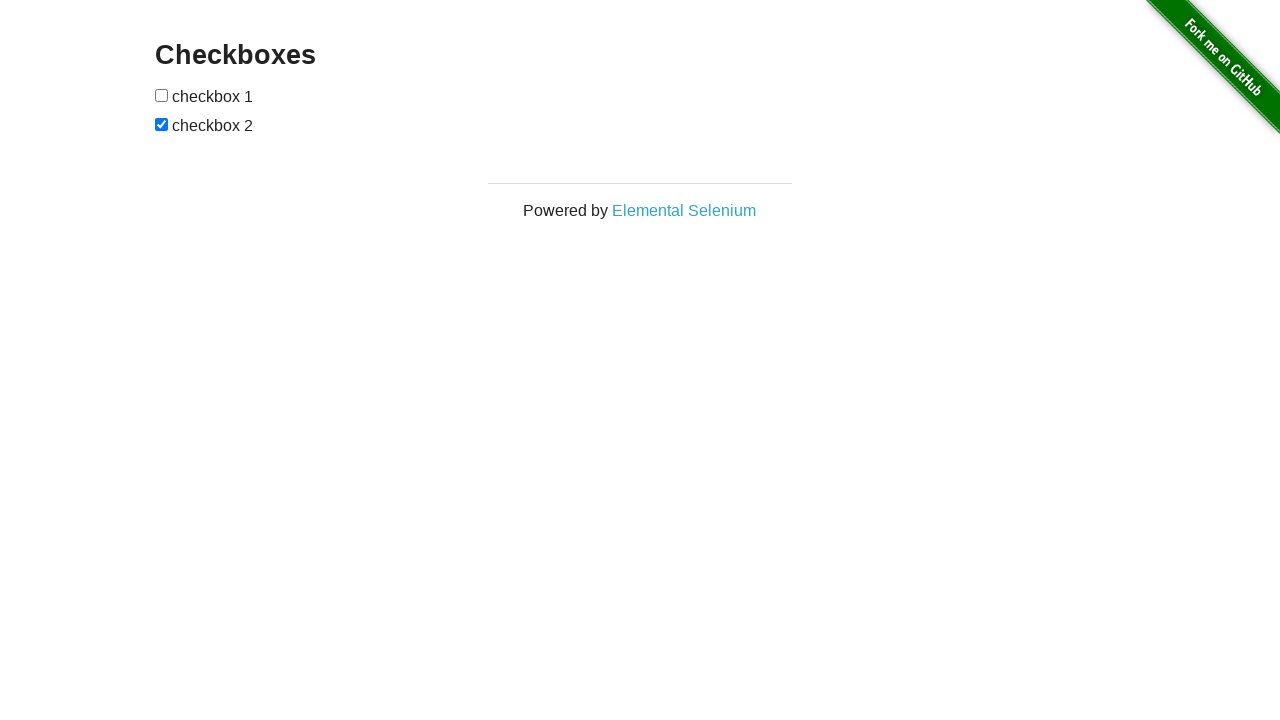

Located the first checkbox on the checkboxes page
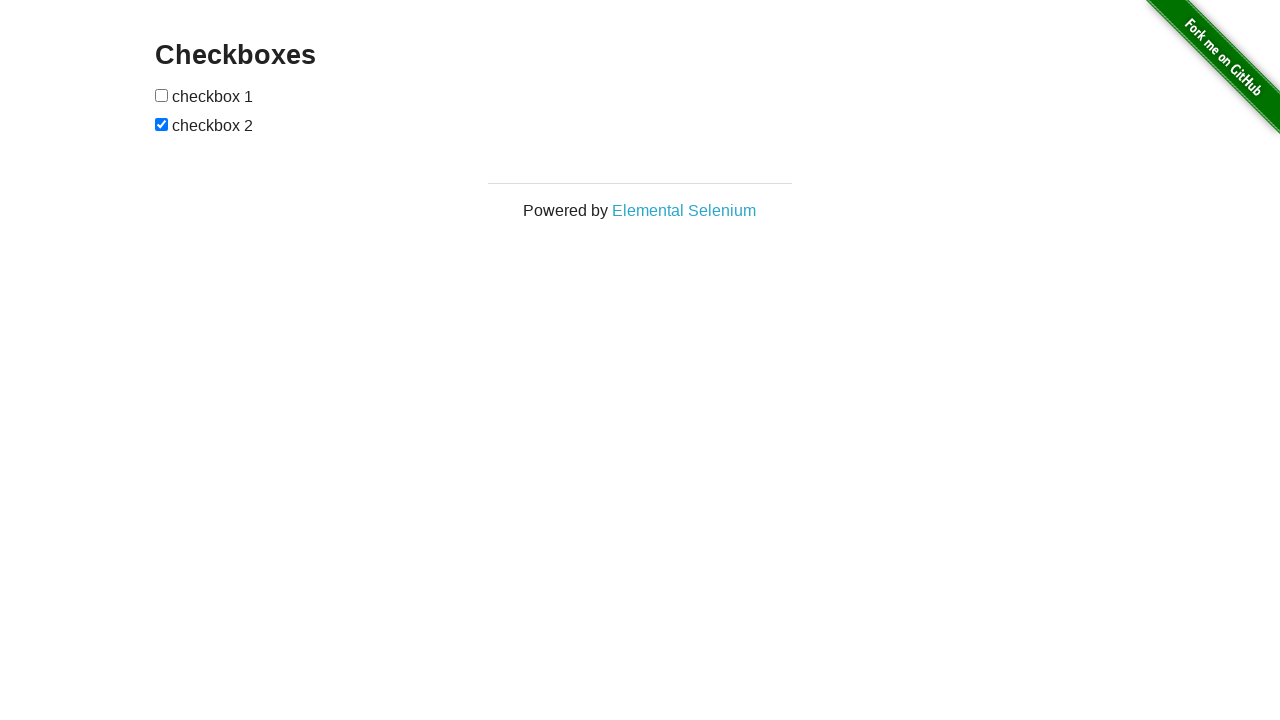

Checked checkbox 1 at (162, 95) on input[type='checkbox'] >> nth=0
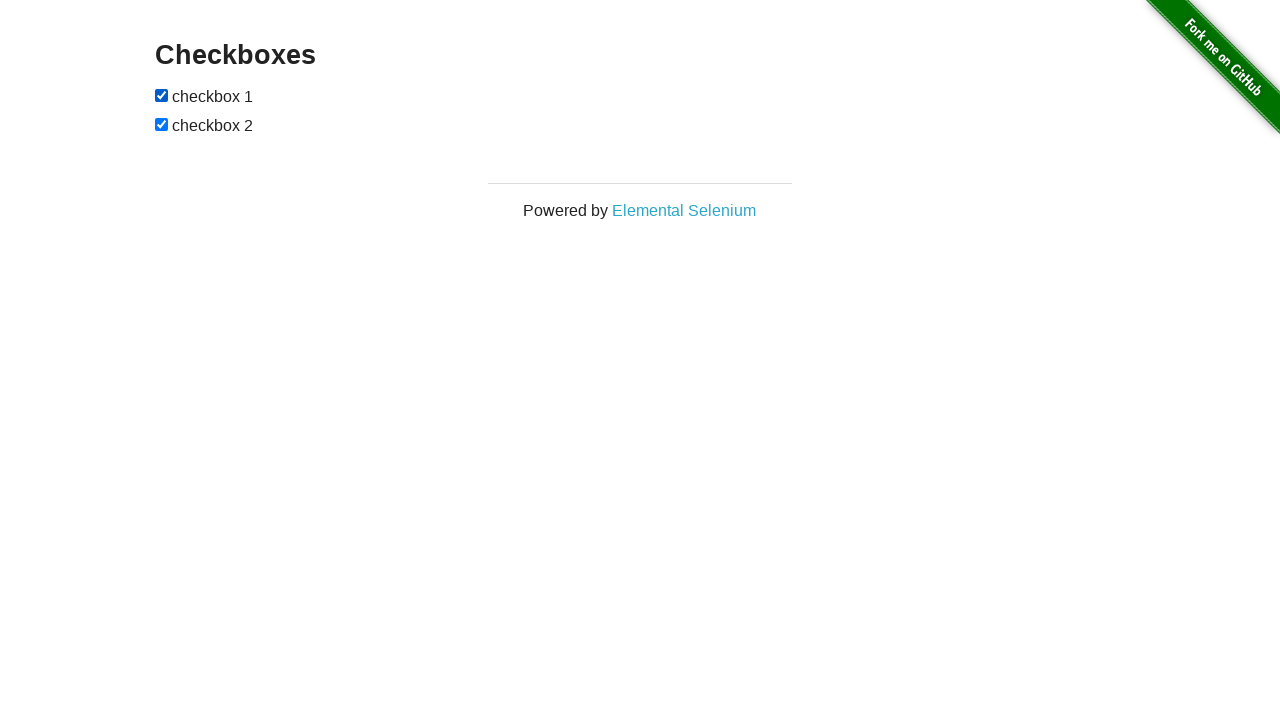

Verified that checkbox 1 is checked
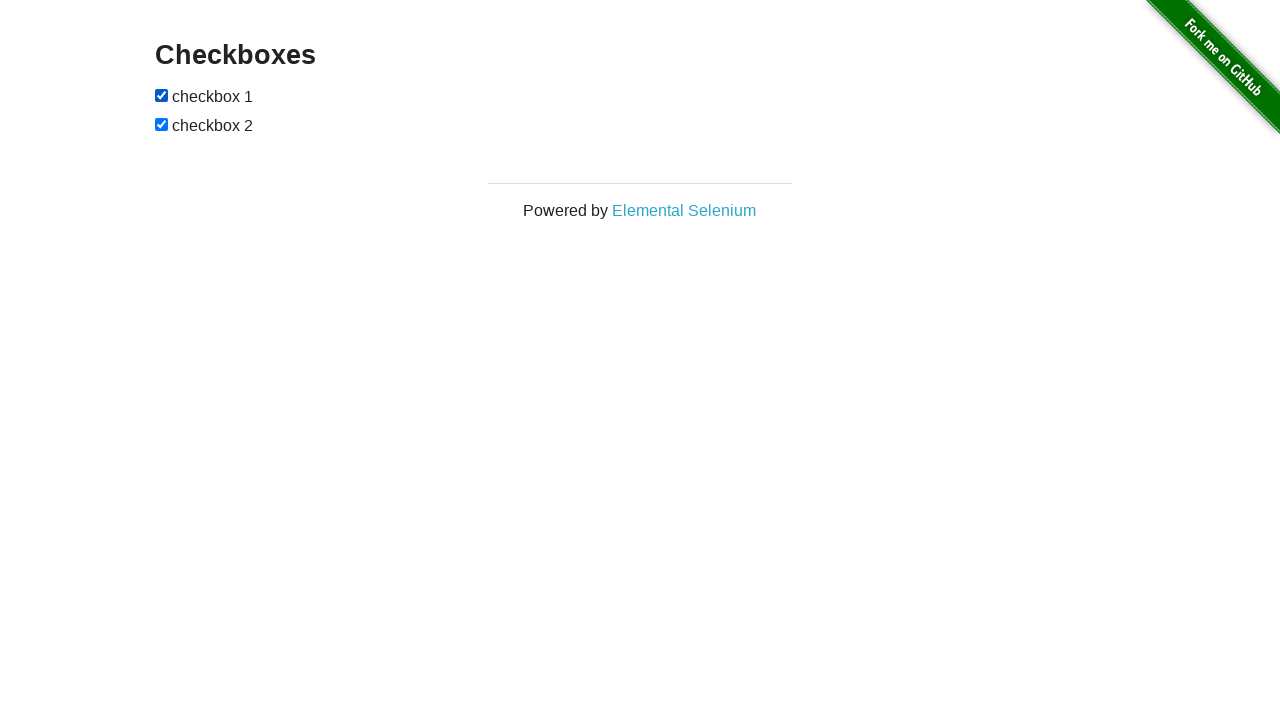

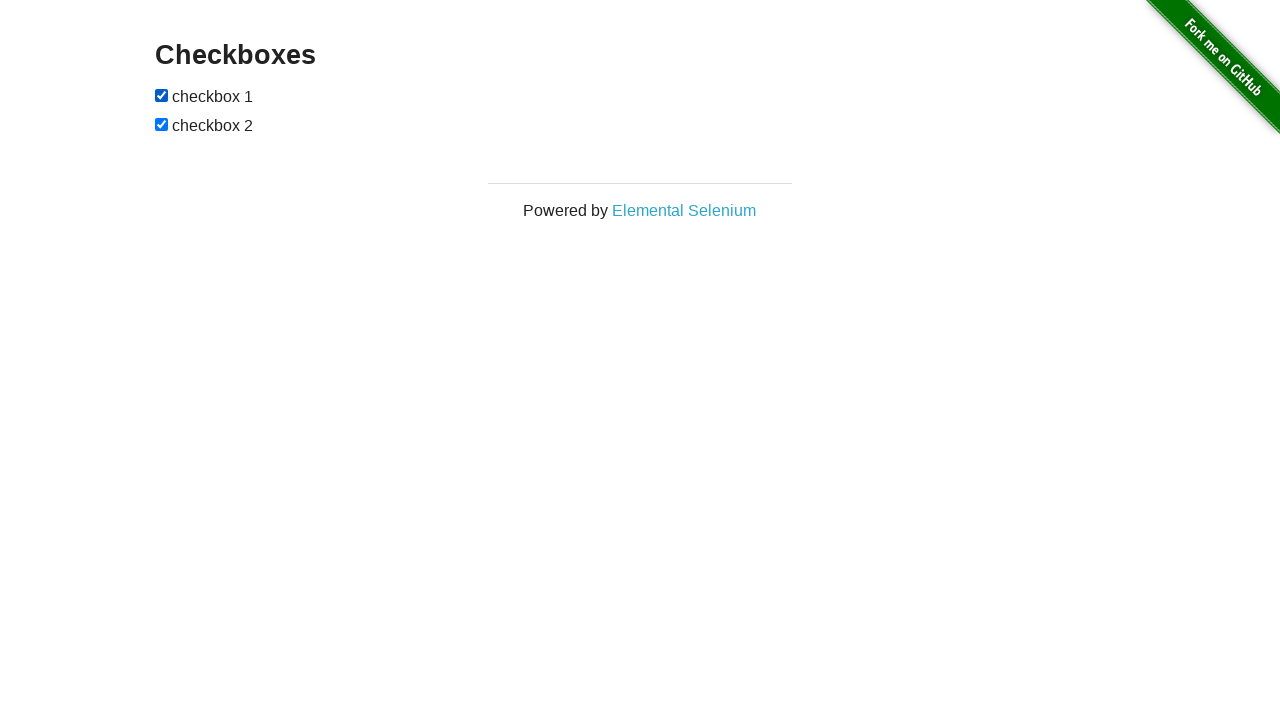